Tests handling of different types of JavaScript alerts including simple alerts, confirmation alerts, and prompt alerts on the Herokuapp demo page

Starting URL: https://the-internet.herokuapp.com/javascript_alerts

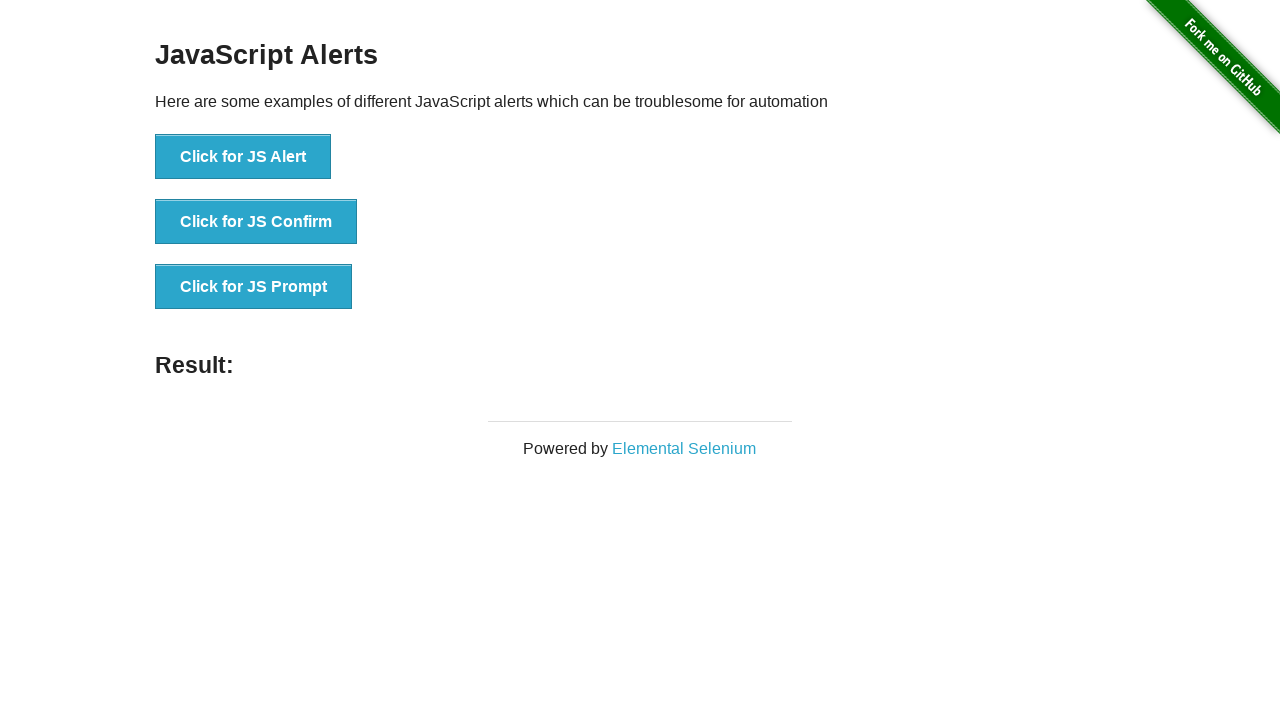

Navigated to JavaScript alerts demo page
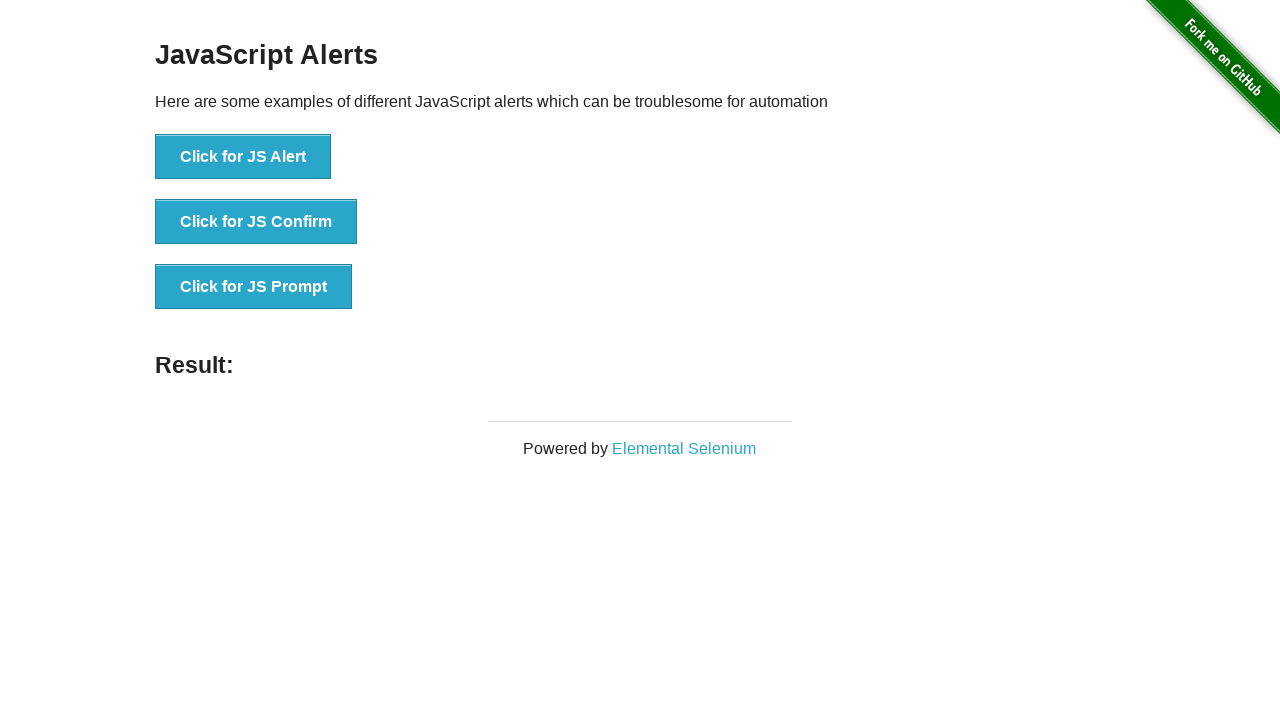

Clicked button to trigger simple alert at (243, 157) on xpath=//*[@id='content']/div/ul/li[1]/button
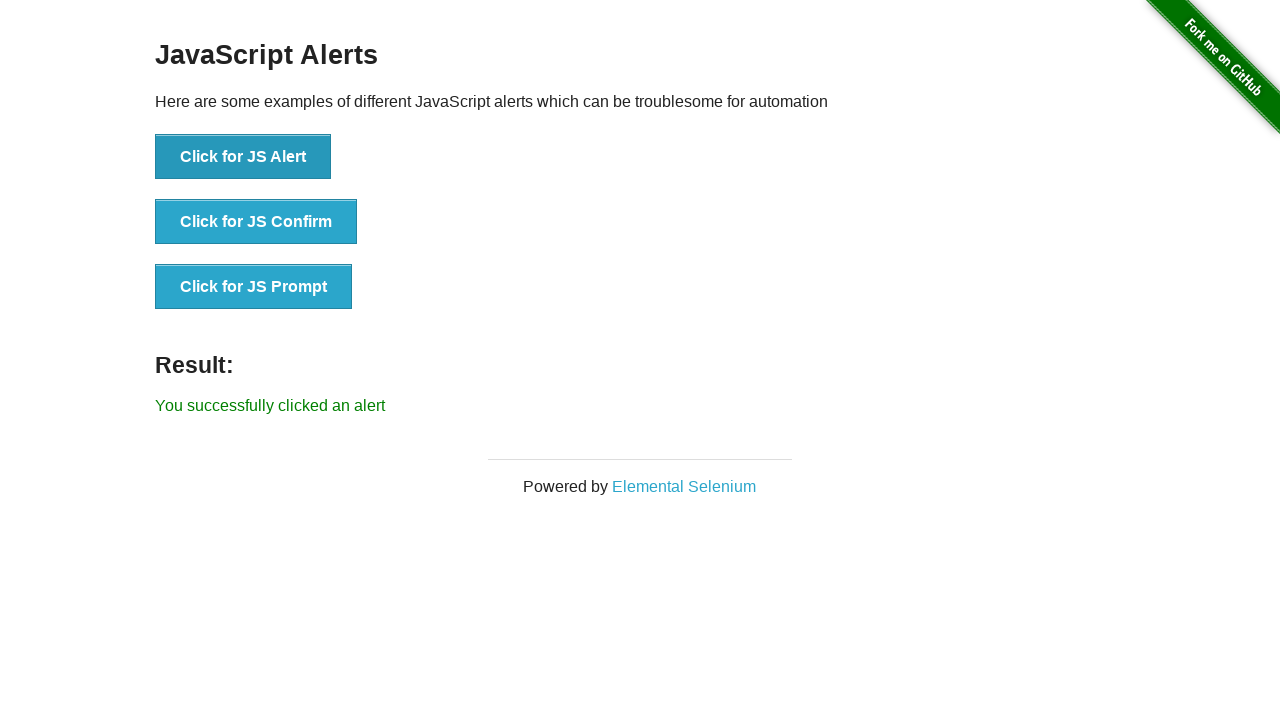

Accepted simple alert dialog
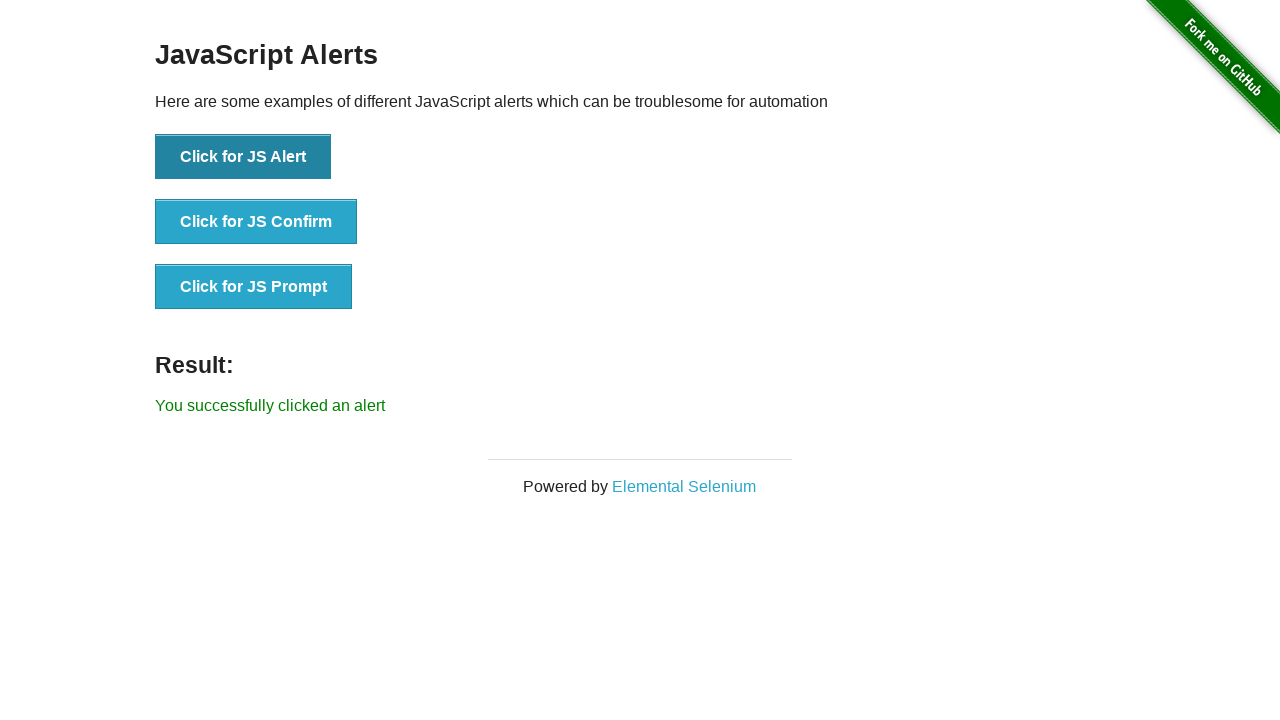

Clicked button to trigger confirmation alert at (256, 222) on xpath=//*[@id='content']/div/ul/li[2]/button
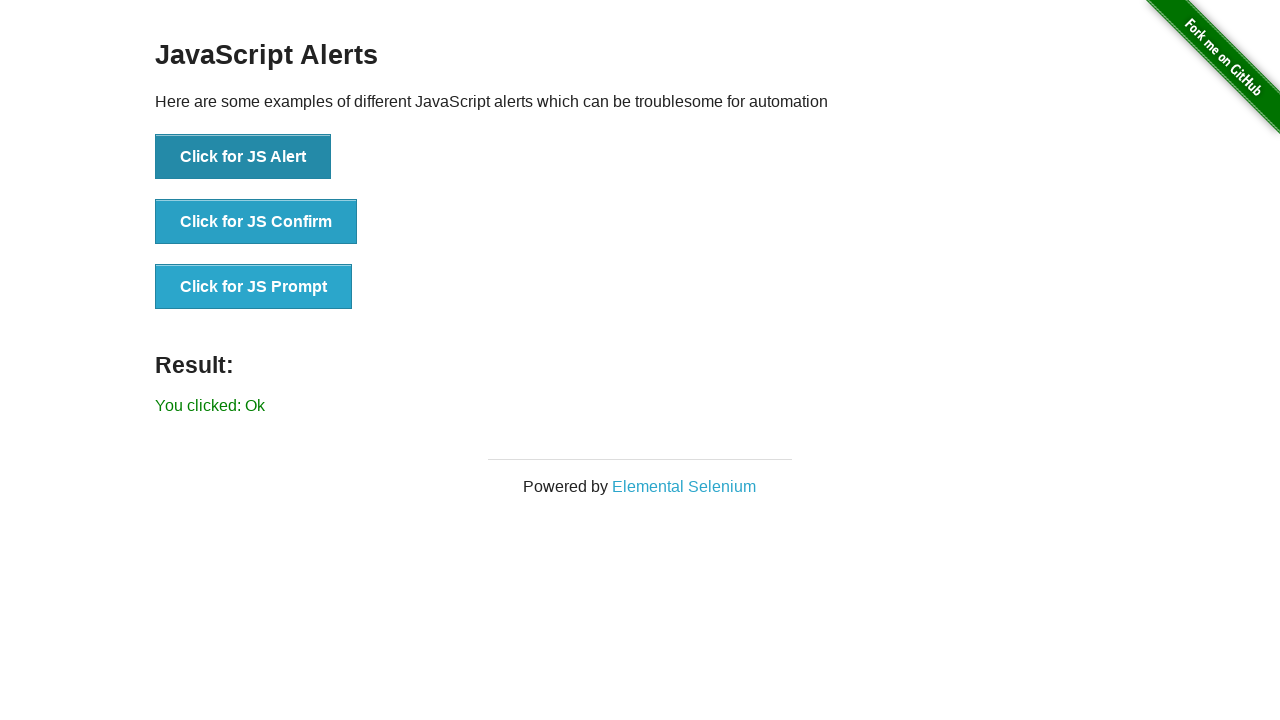

Dismissed confirmation alert dialog
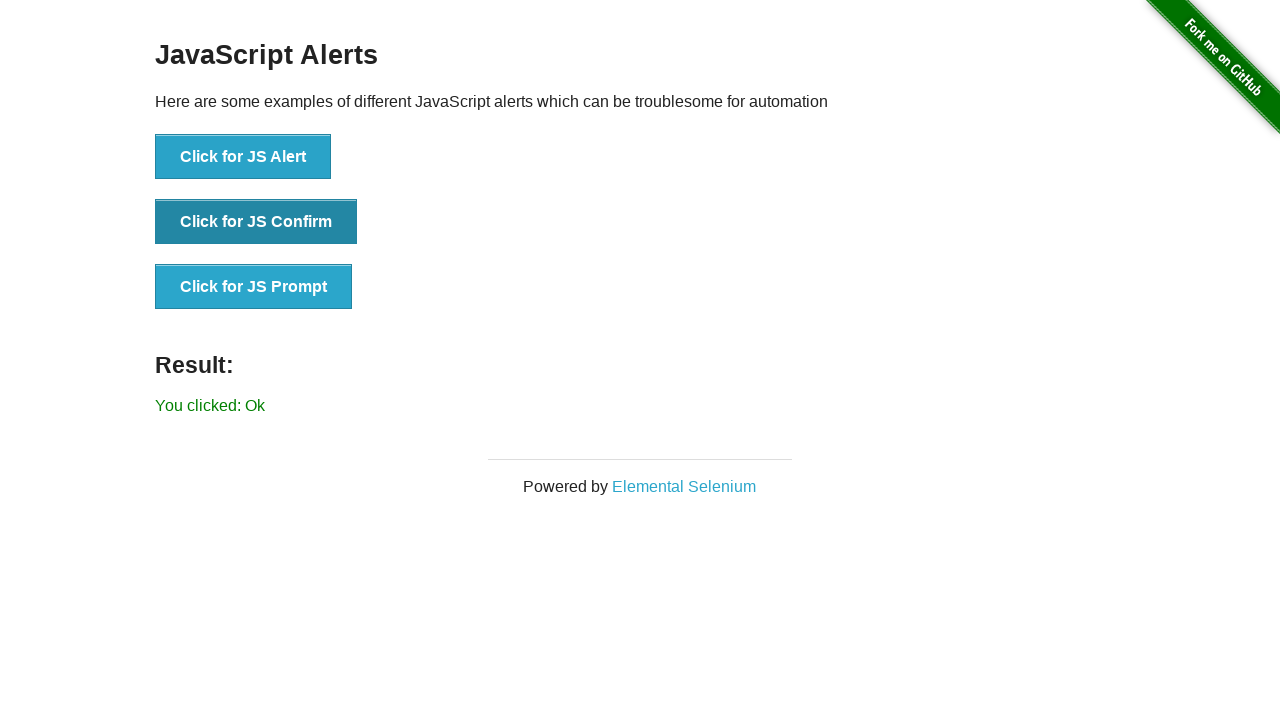

Clicked button to trigger prompt alert at (254, 287) on xpath=//*[@id='content']/div/ul/li[3]/button
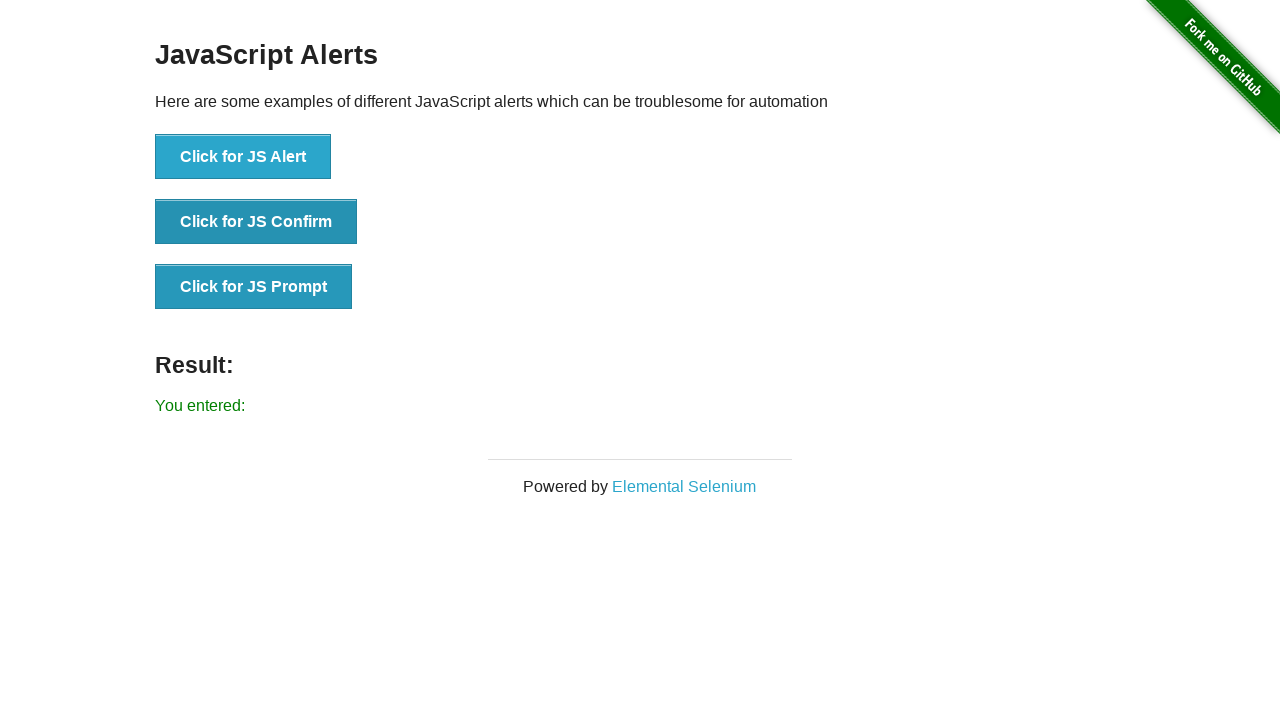

Entered 'Welcome' in prompt alert and accepted
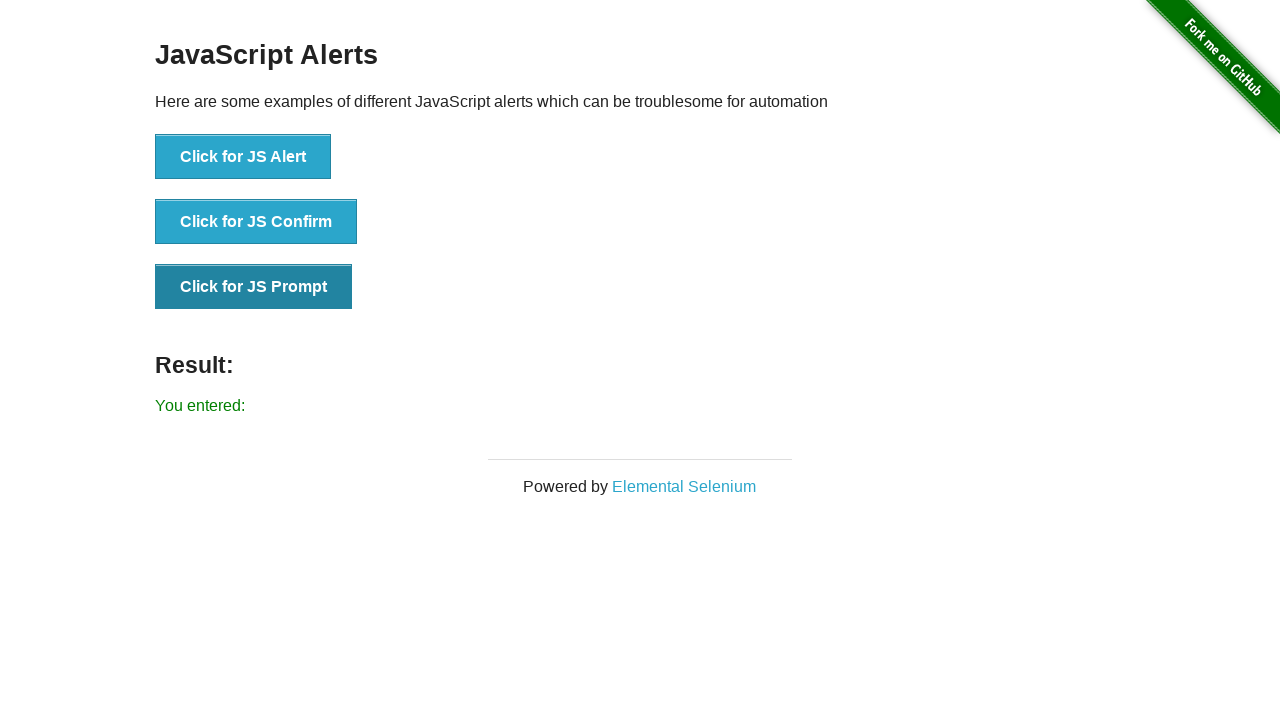

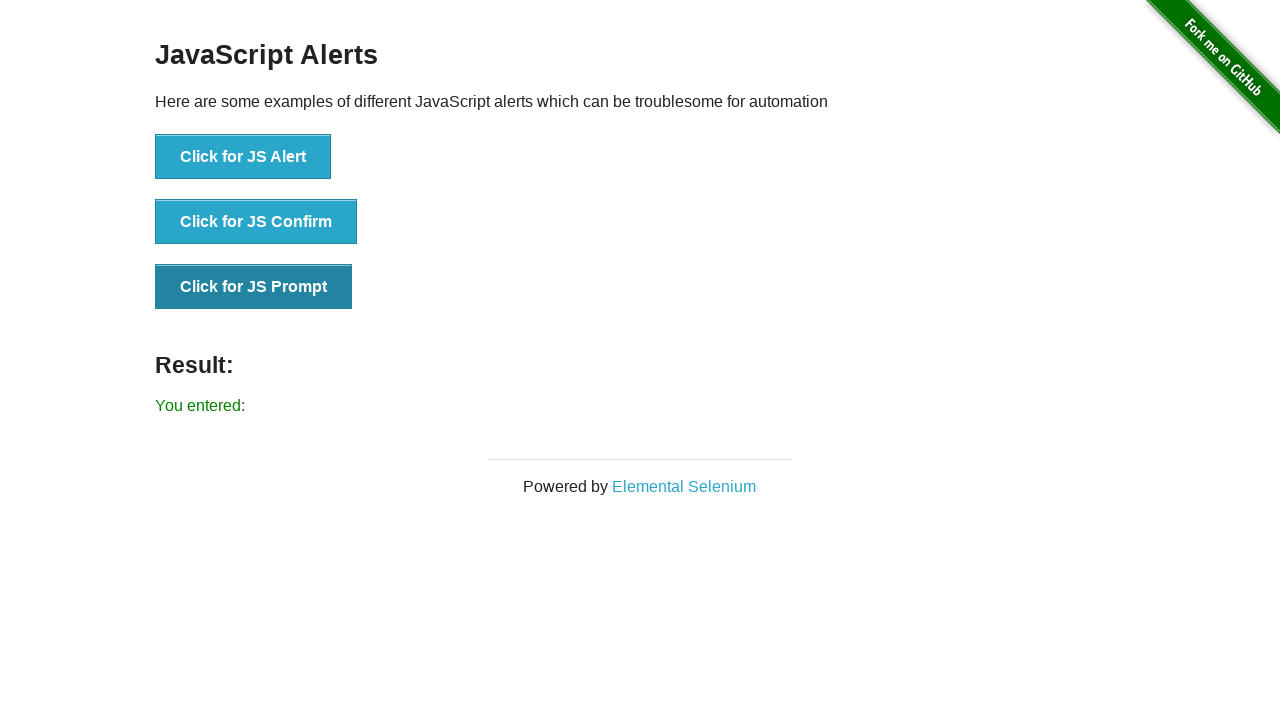